Tests clicking a button with a dynamic ID on a UI testing playground page. The page demonstrates handling elements with IDs that change on each page load.

Starting URL: http://uitestingplayground.com/dynamicid

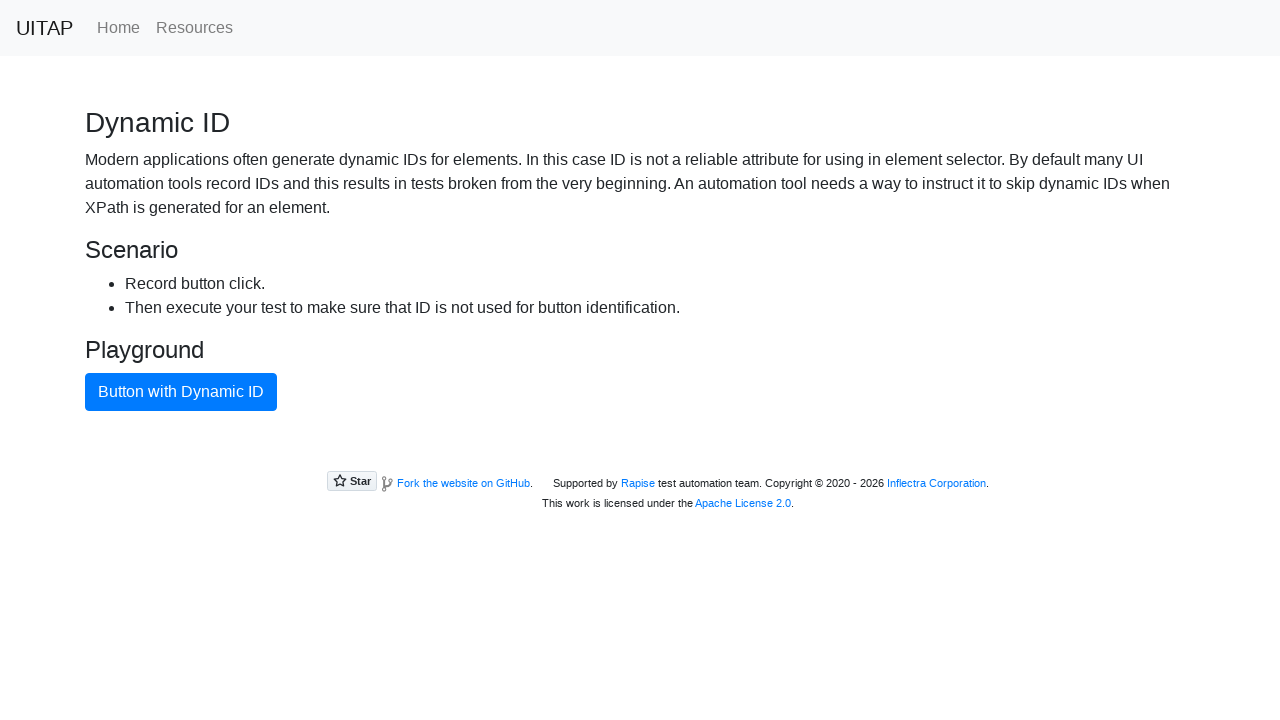

Waited for blue button with dynamic ID to be present
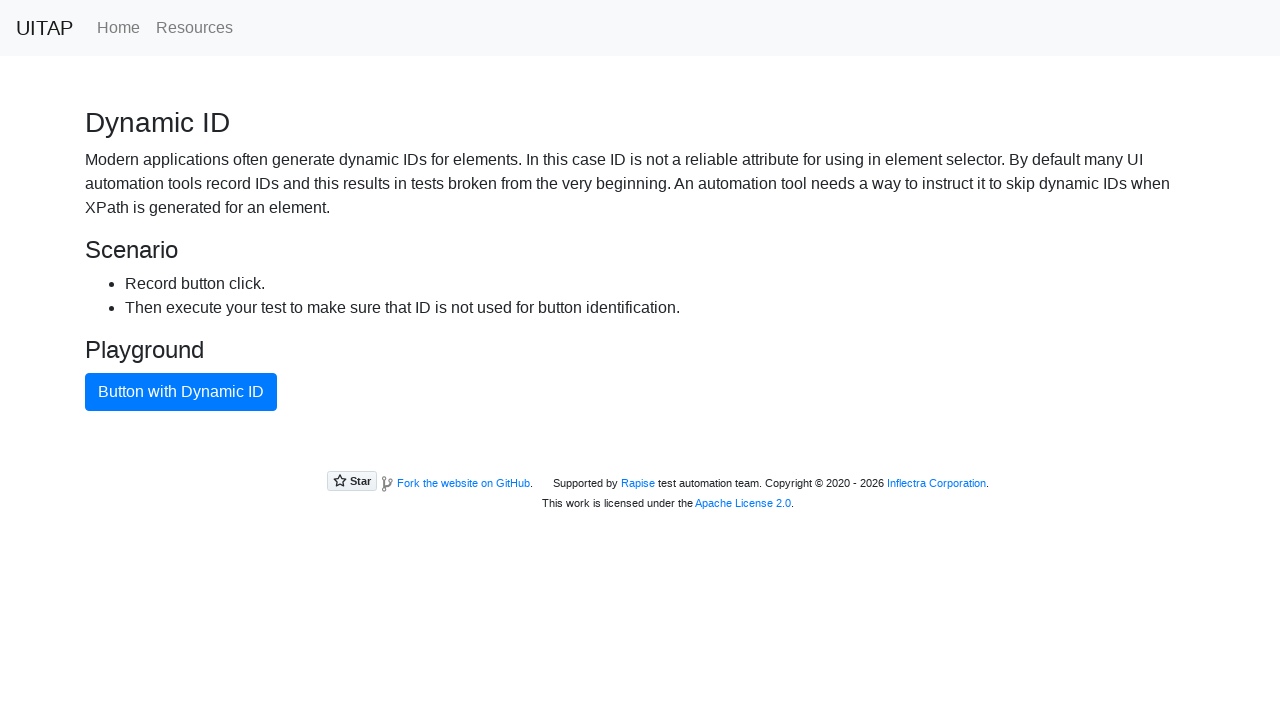

Clicked the blue button with dynamic ID at (181, 392) on button.btn-primary
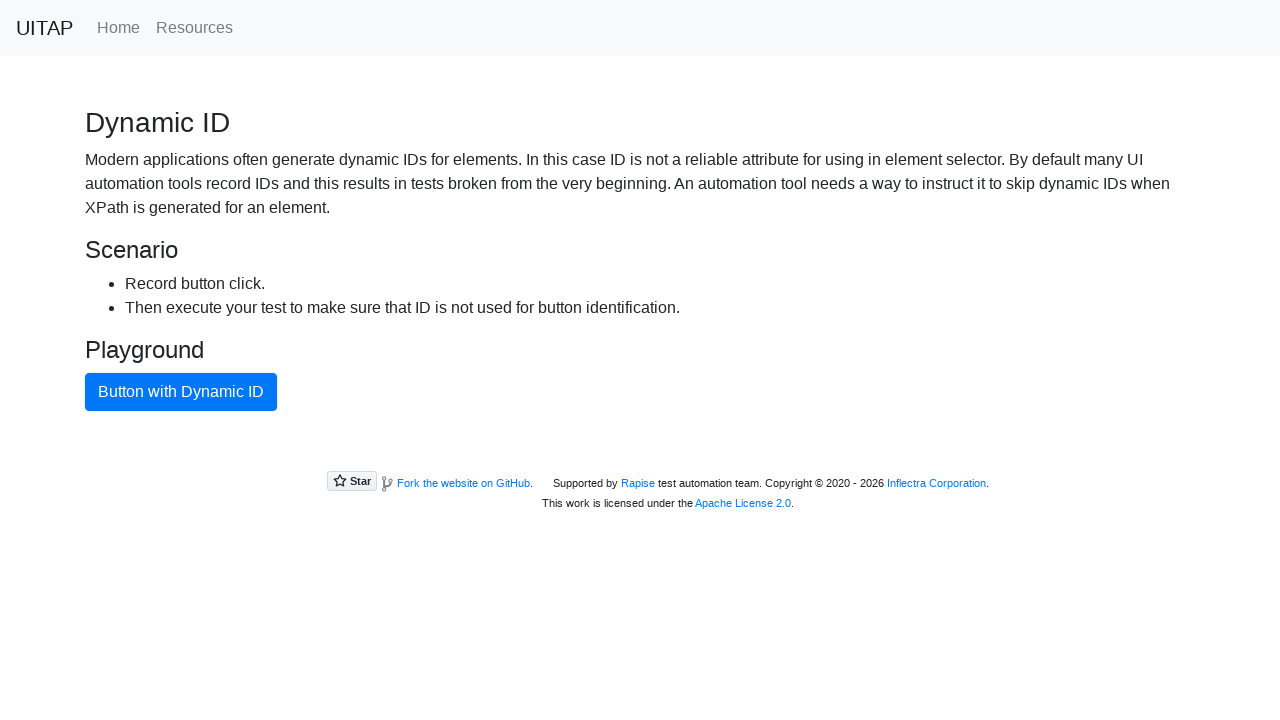

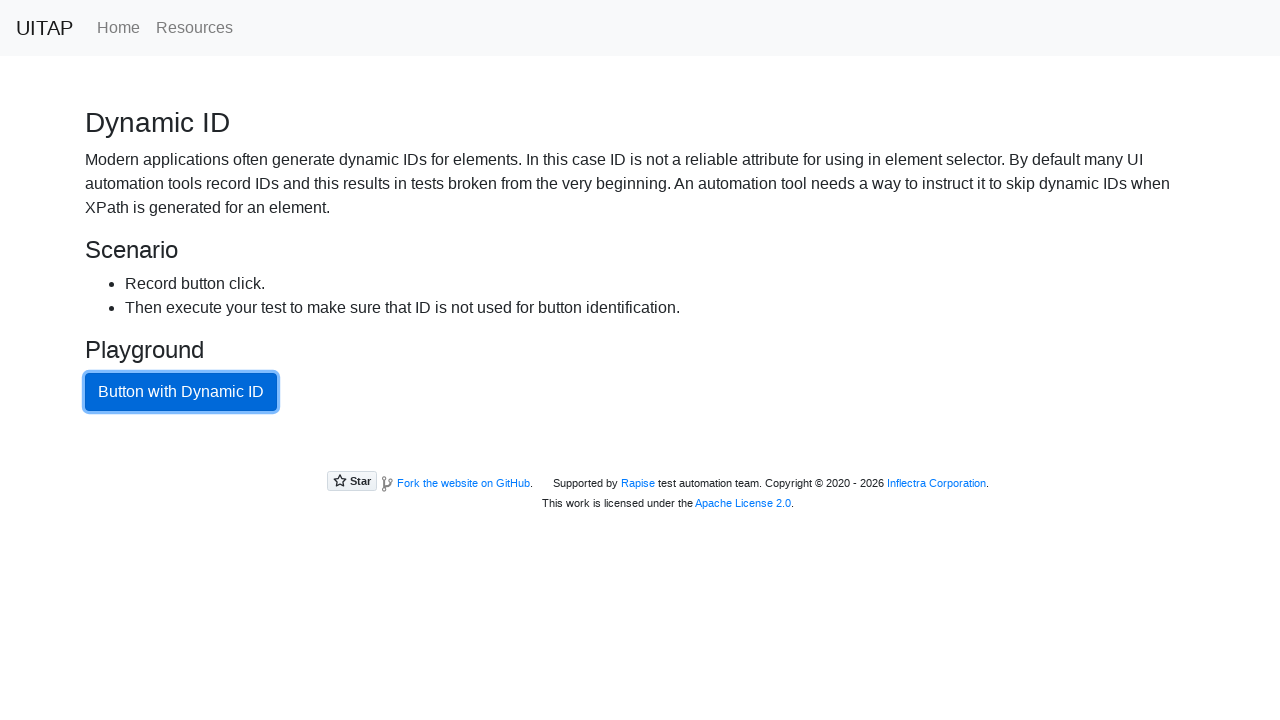